Opens Flipkart website and verifies the page loads by checking the title and URL are accessible

Starting URL: https://www.flipkart.com/

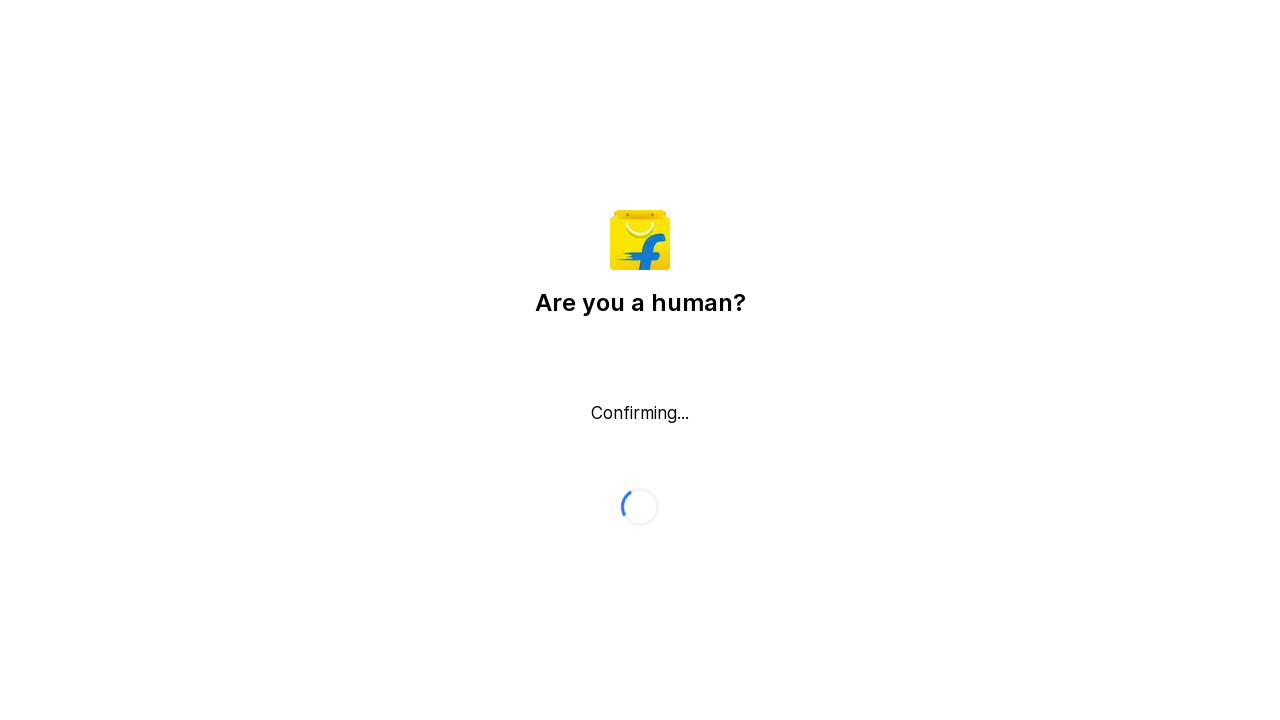

Waited for page to reach domcontentloaded state
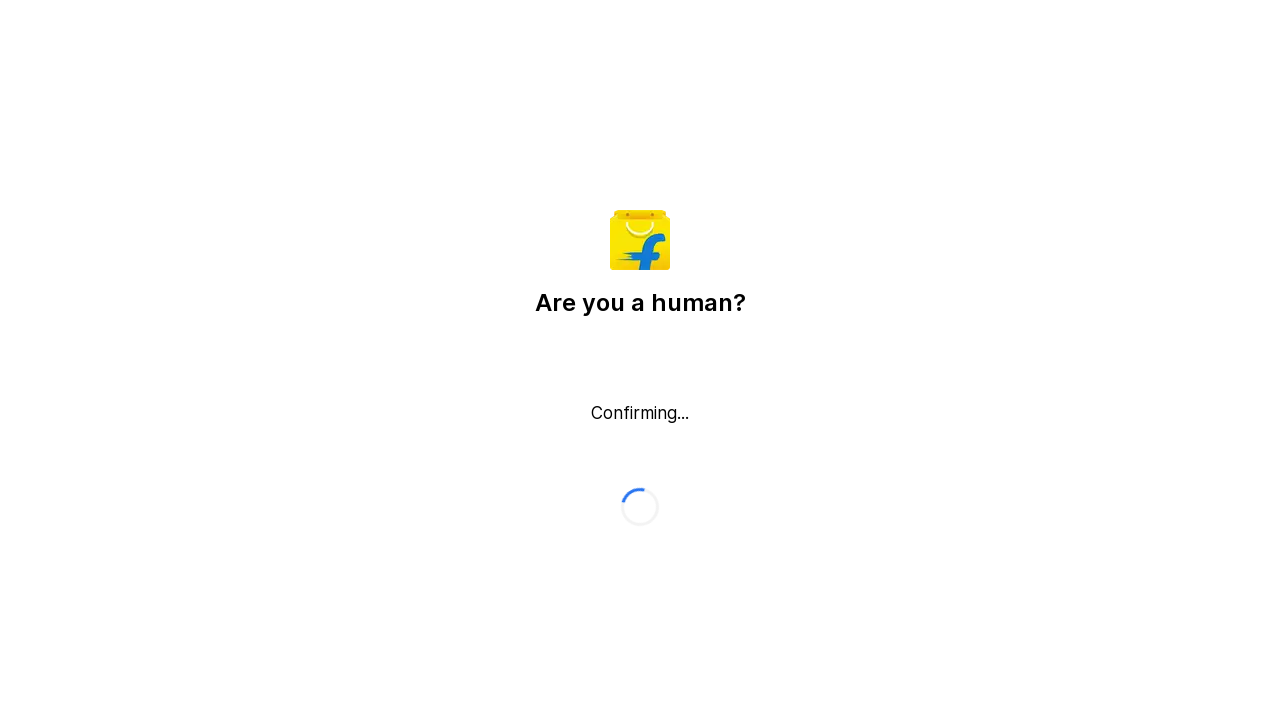

Retrieved page title
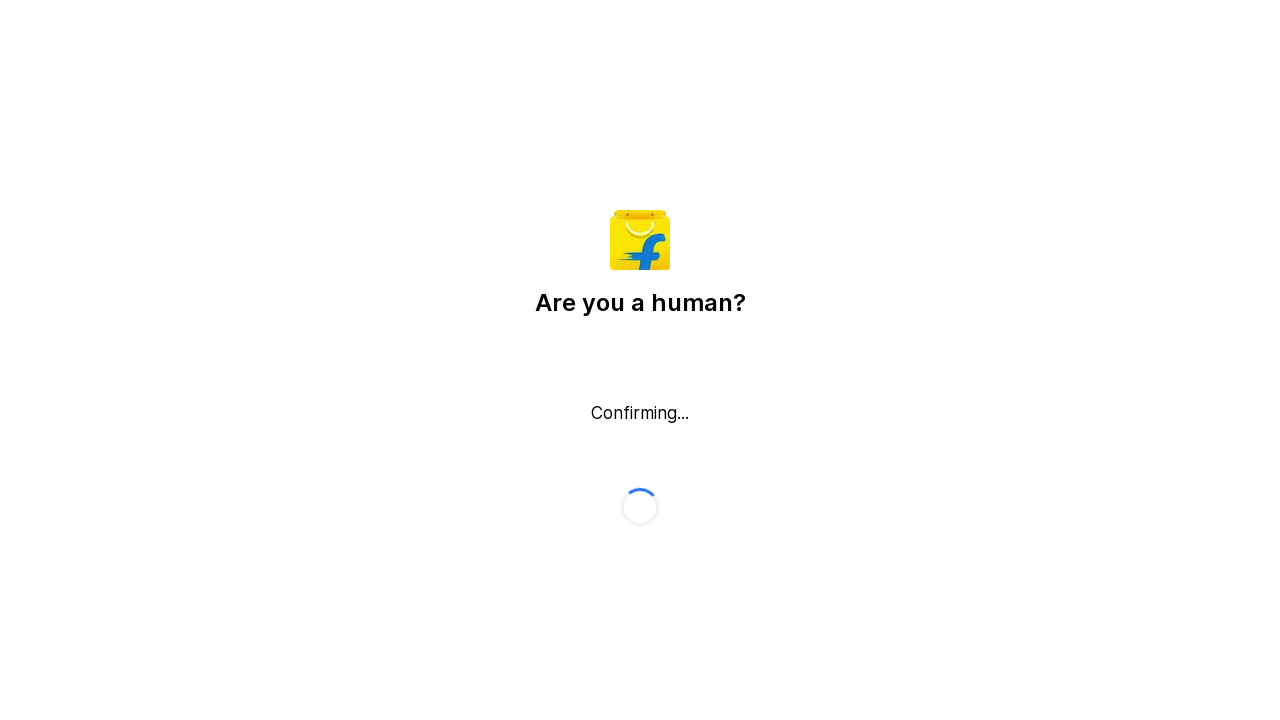

Verified page title is present and non-empty
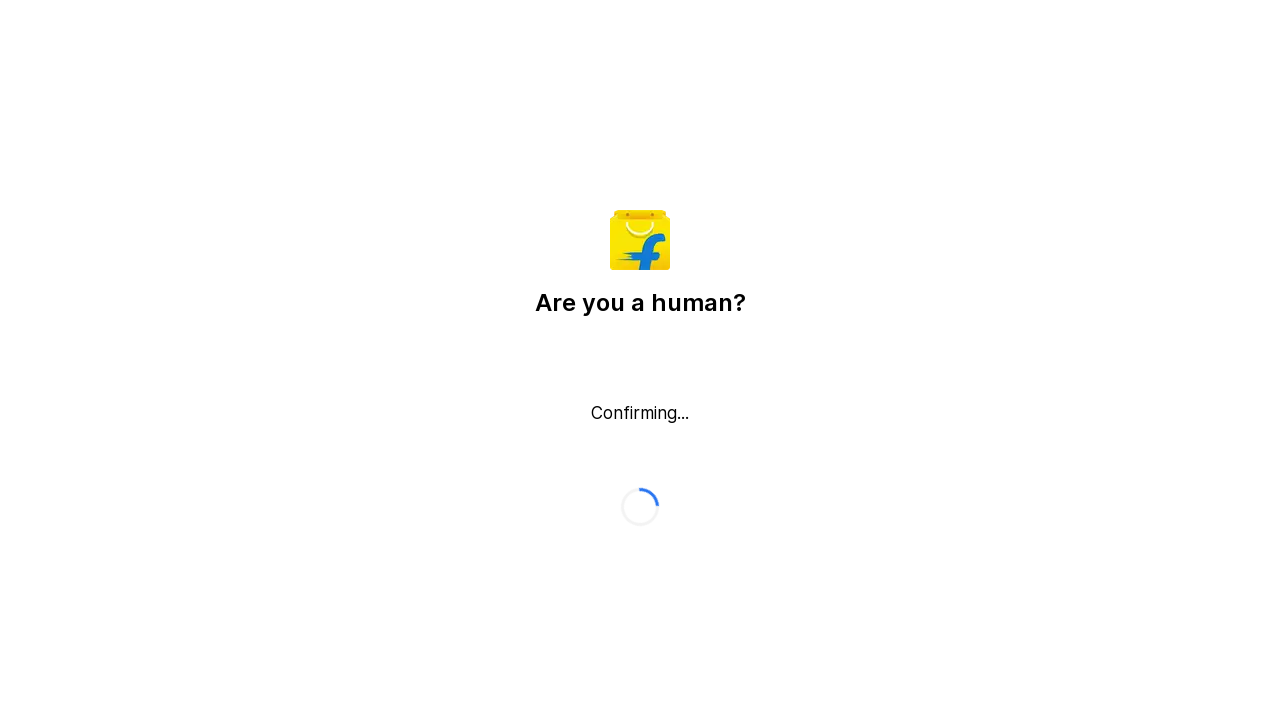

Retrieved current URL
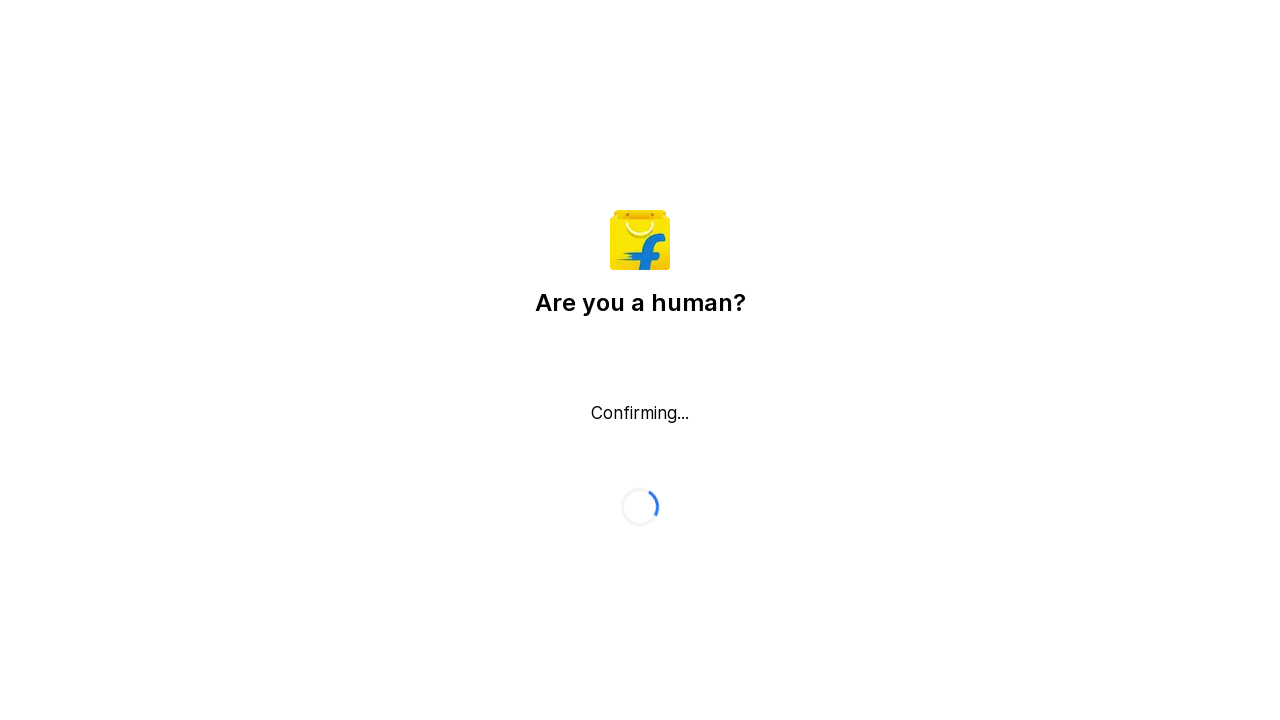

Verified URL contains 'flipkart.com'
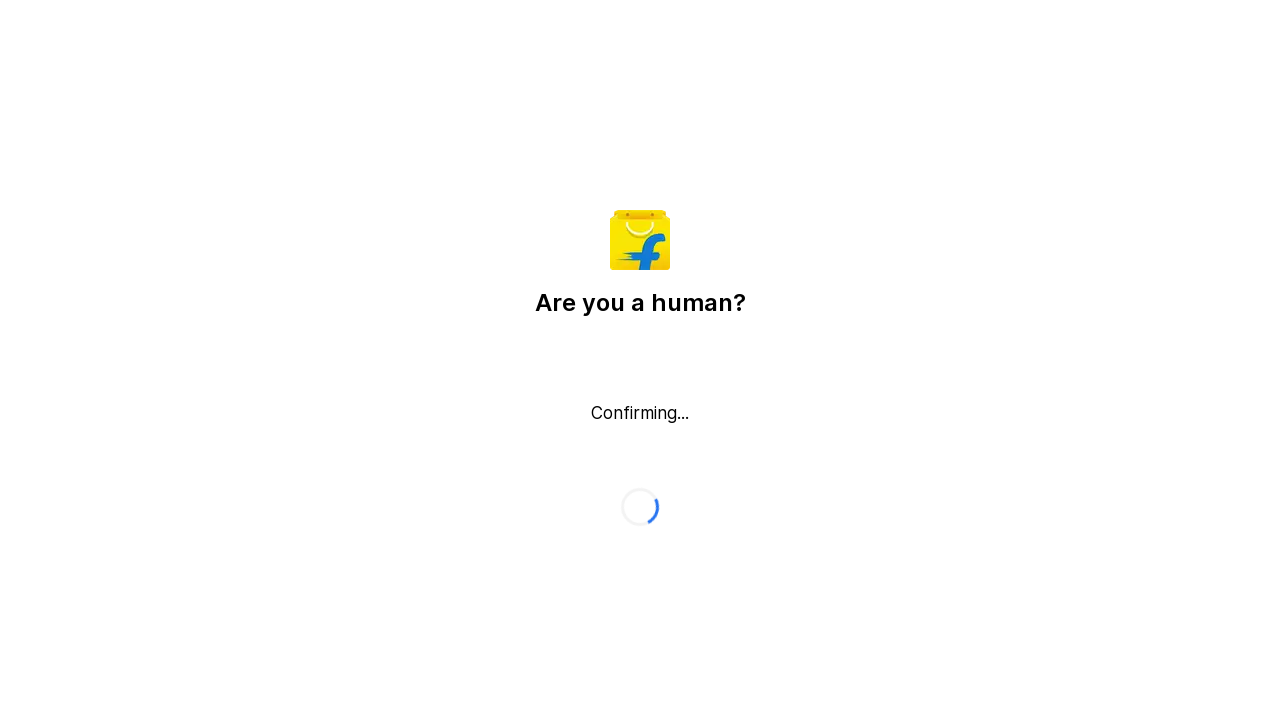

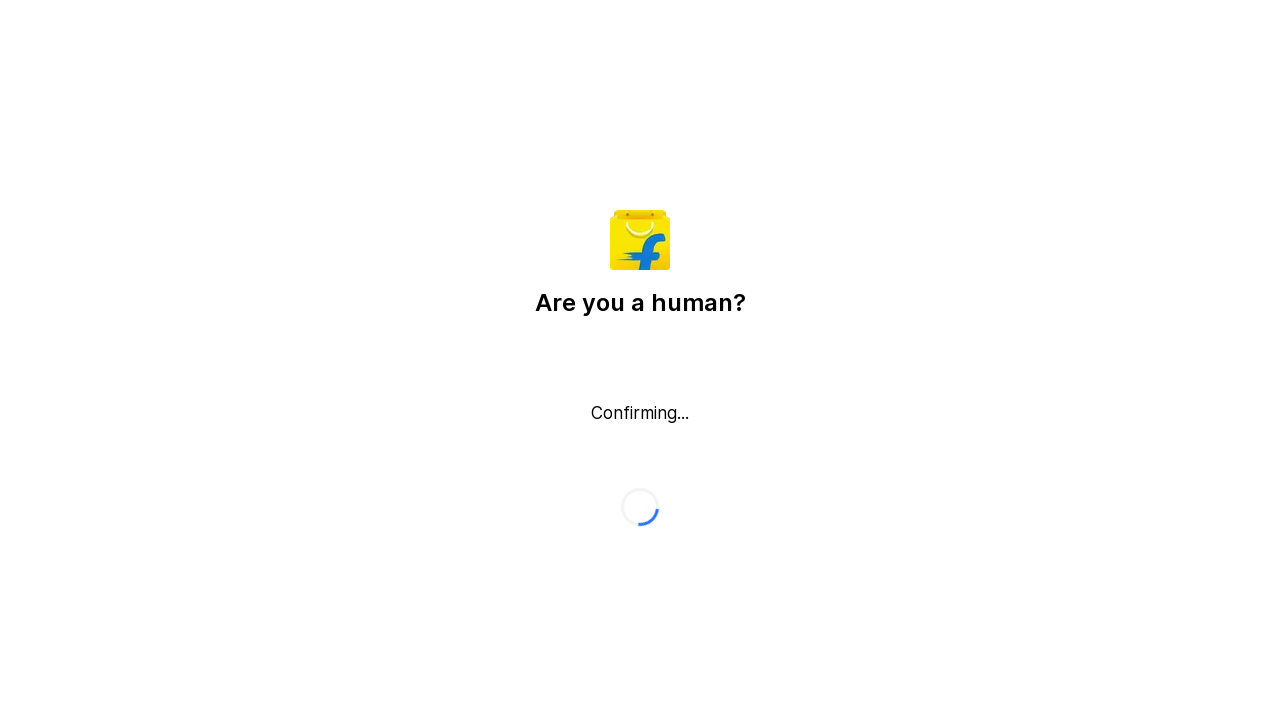